Tests a registration form by filling in first name, last name, and email fields, then submitting the form and verifying a success message is displayed.

Starting URL: http://suninjuly.github.io/registration1.html

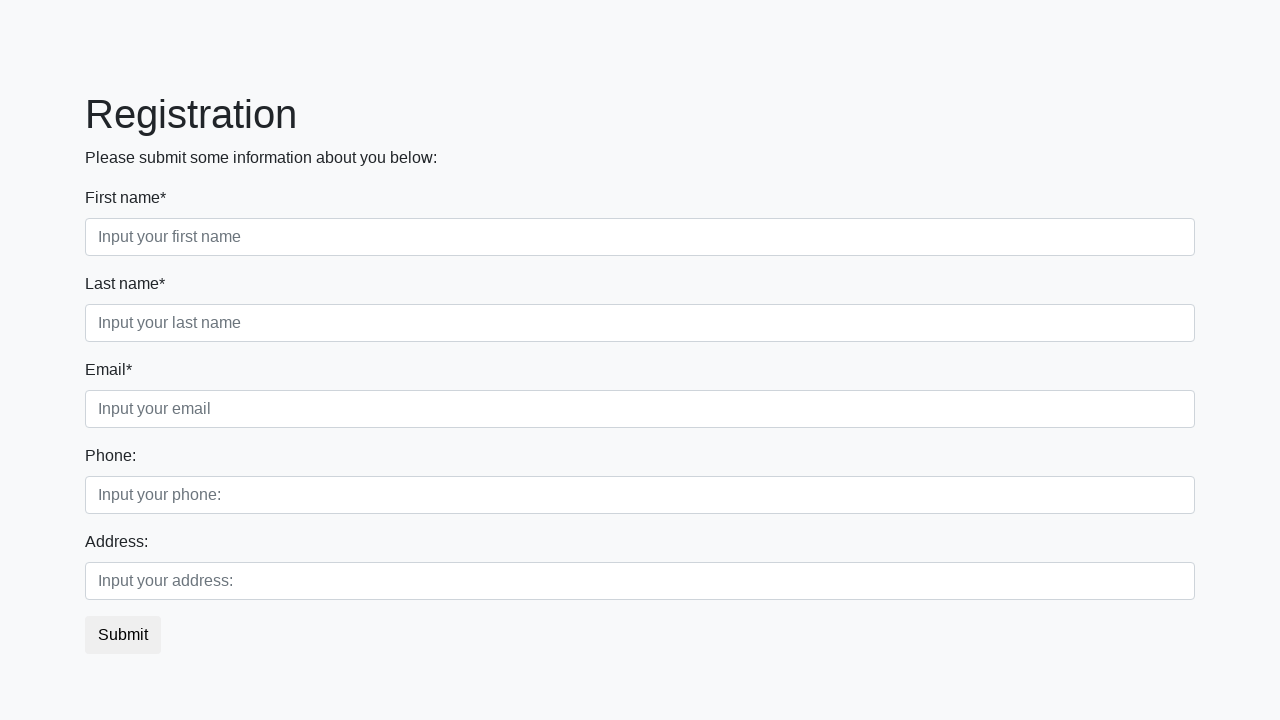

Filled first name field with 'Ivan' on body > div > form > div.first_block > div.form-group.first_class > input
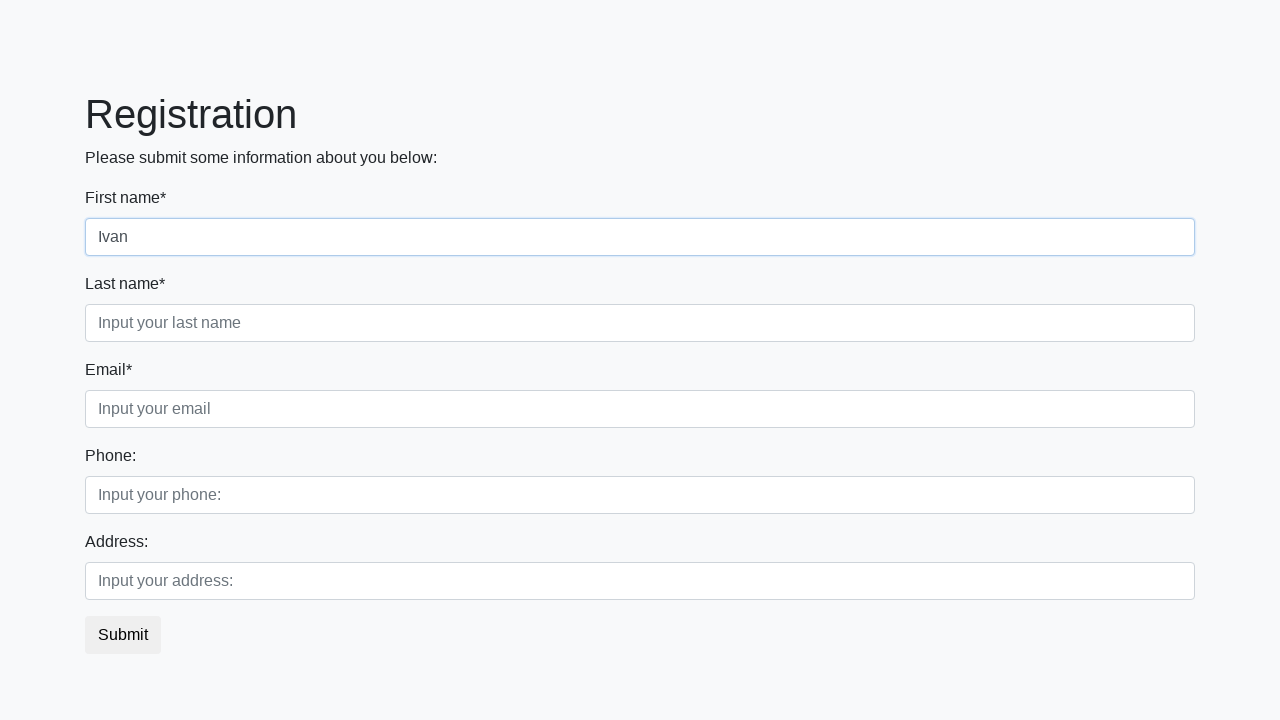

Filled last name field with 'Petrov' on body > div > form > div.first_block > div.form-group.second_class > input
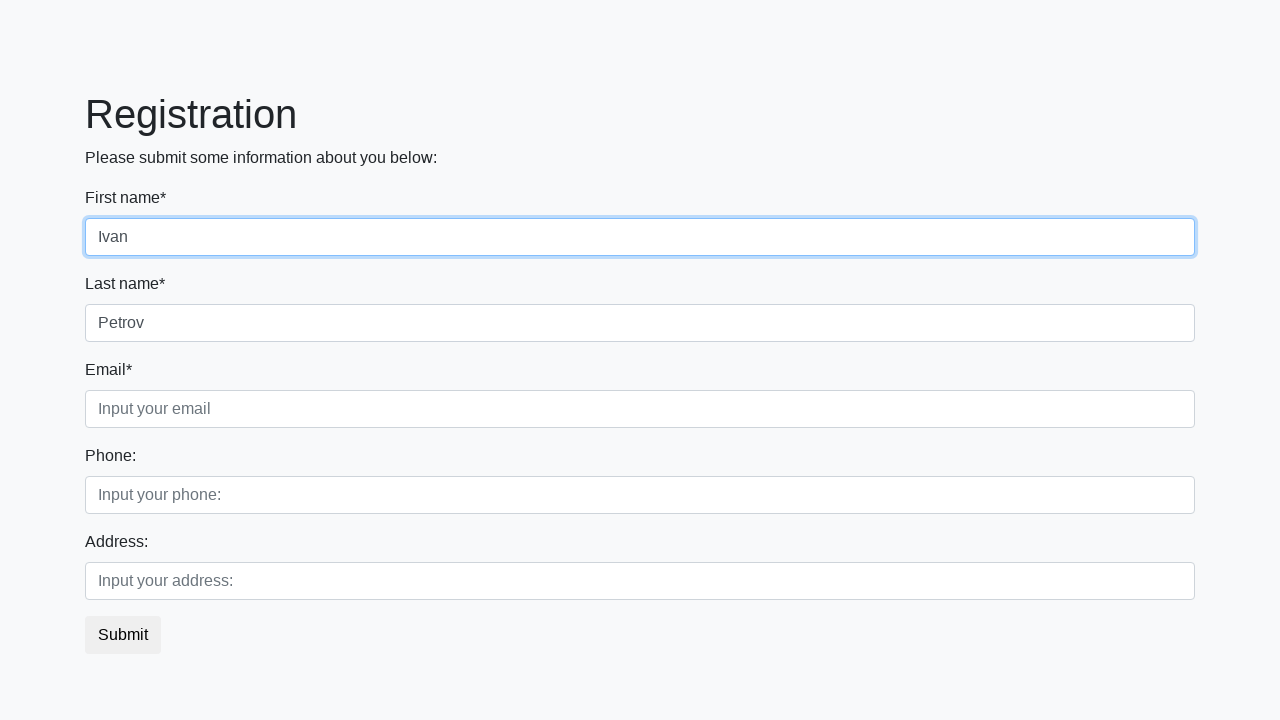

Filled email field with 'petrov@example.ru' on body > div > form > div.first_block > div.form-group.third_class > input
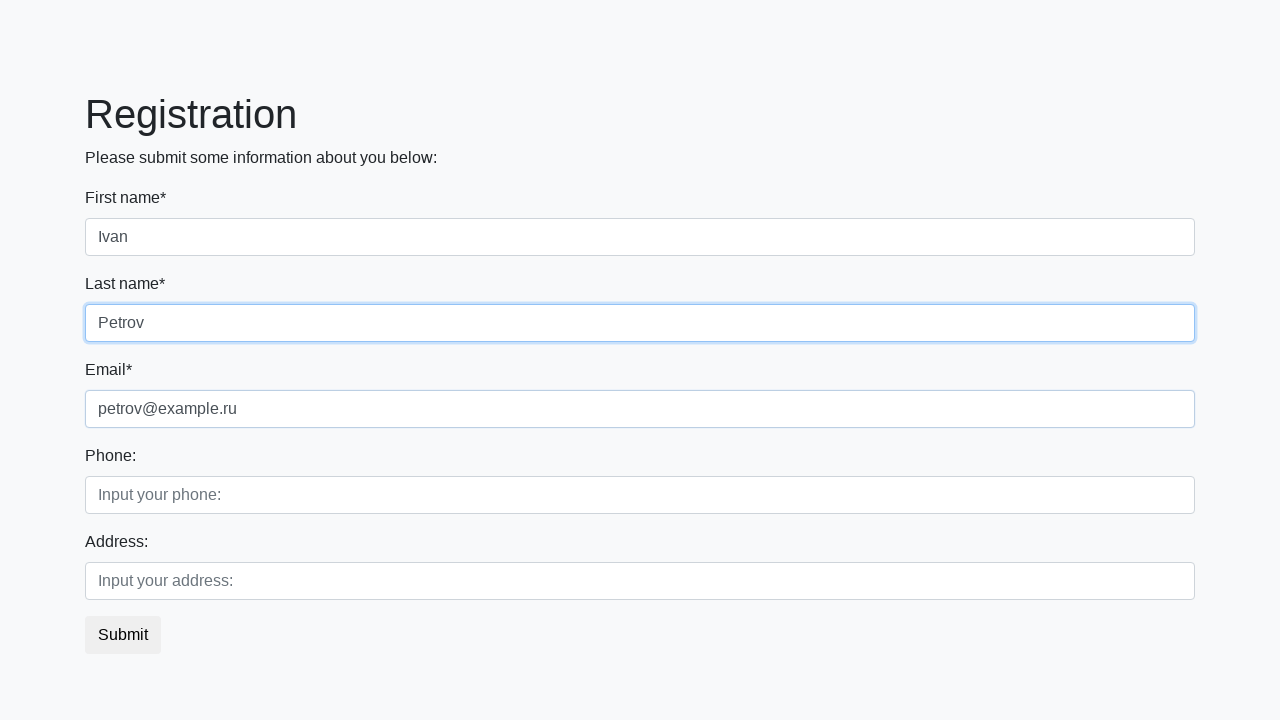

Clicked submit button at (123, 635) on button.btn
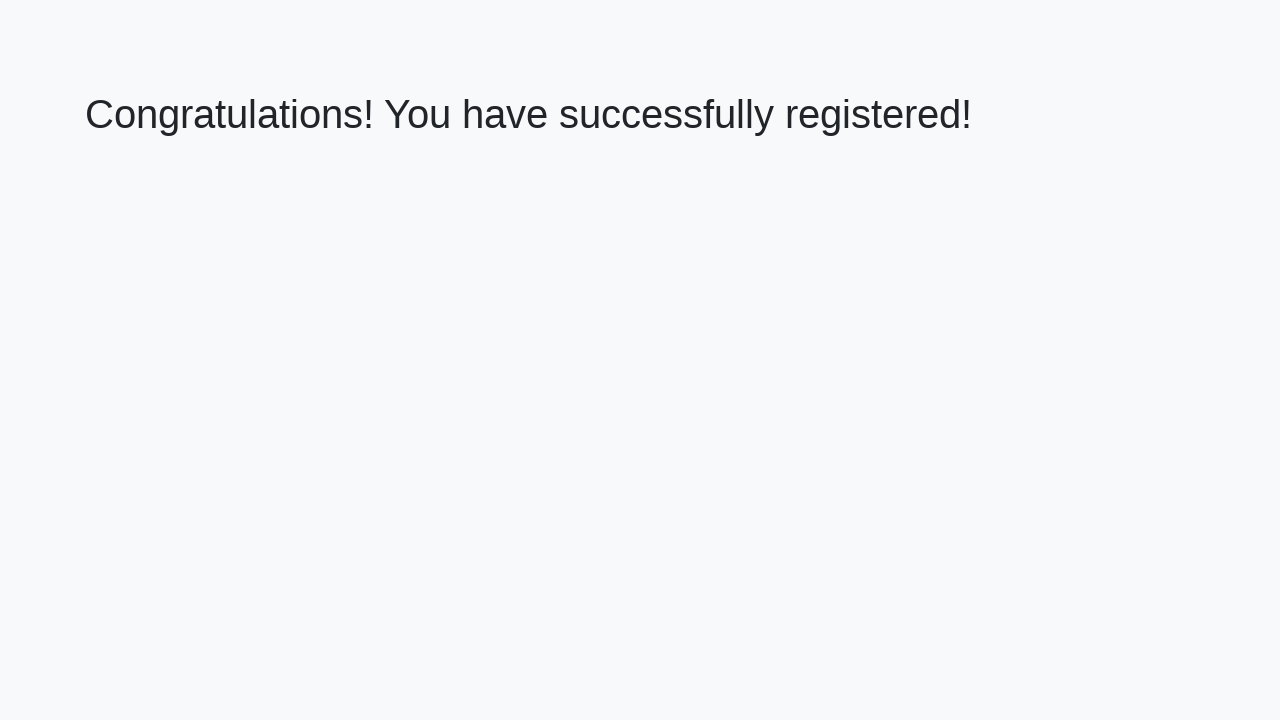

Success message heading loaded
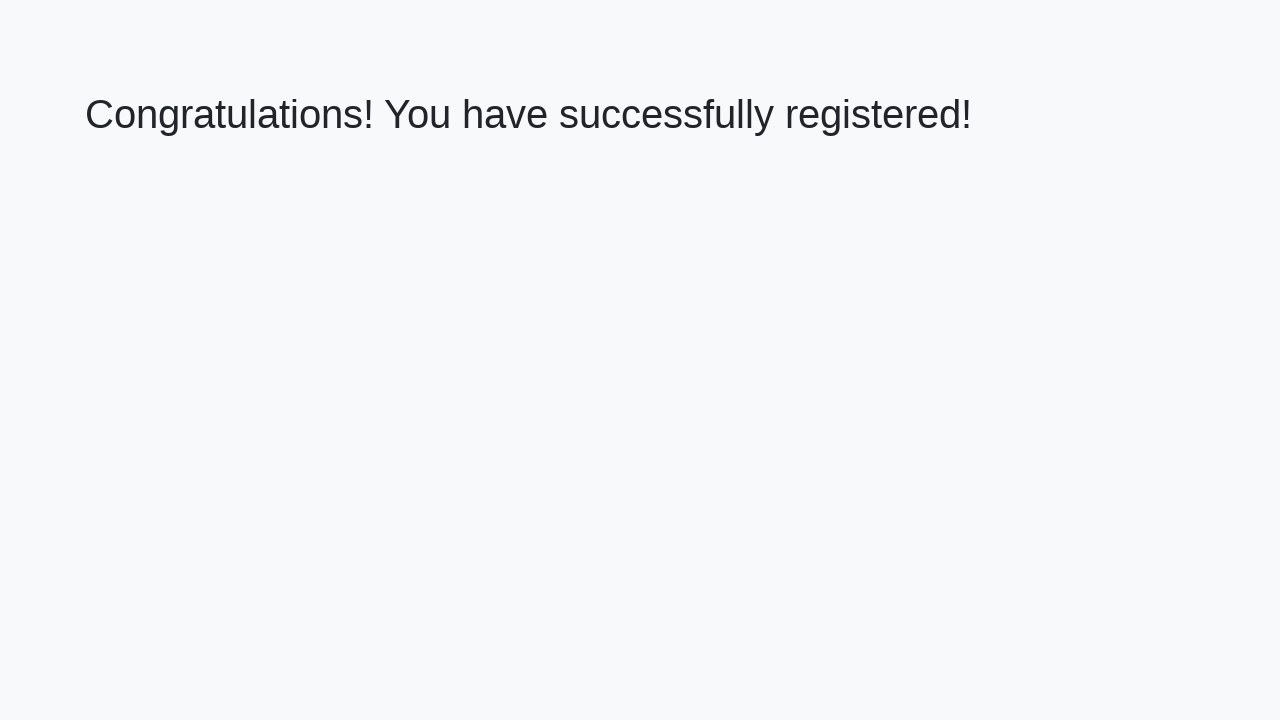

Retrieved success message text
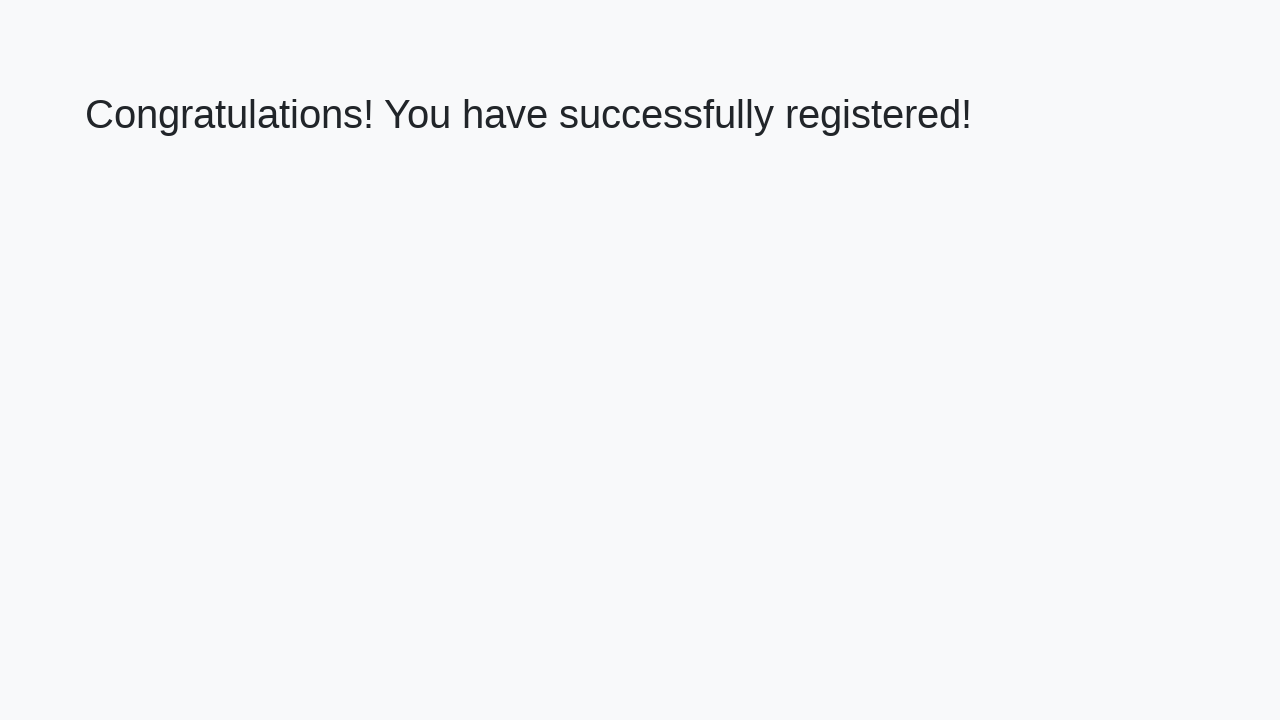

Verified success message: 'Congratulations! You have successfully registered!'
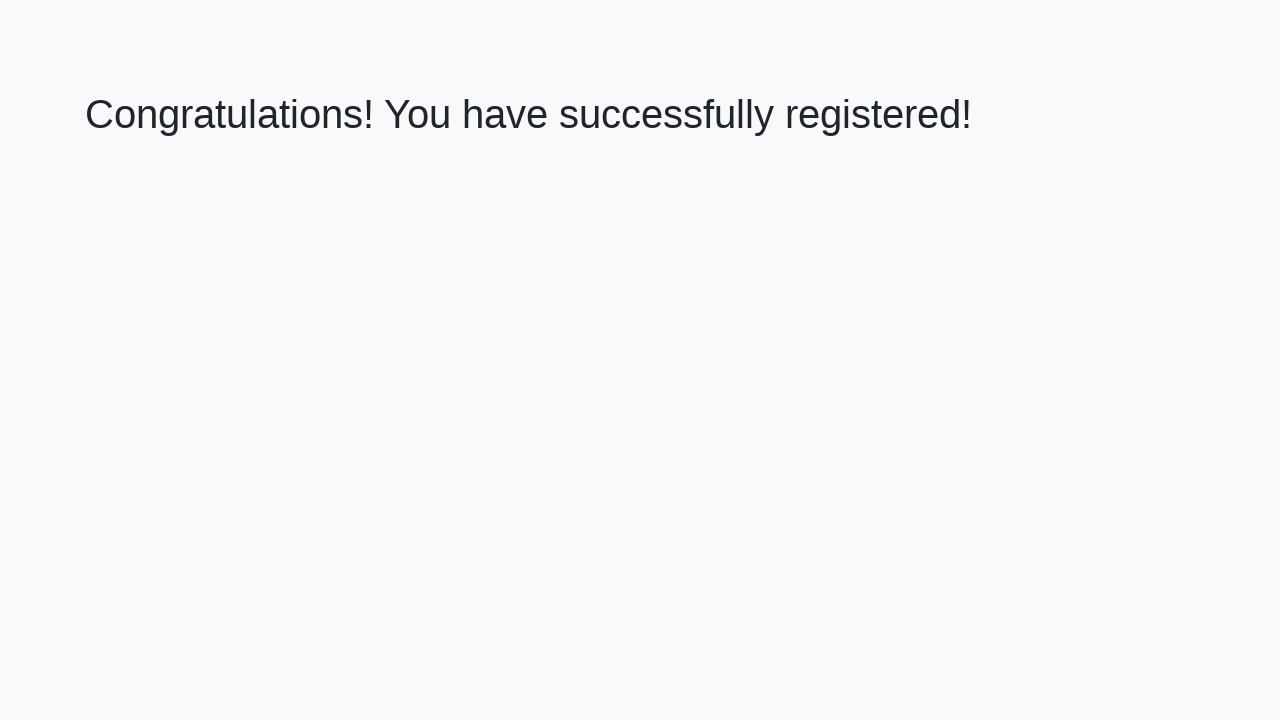

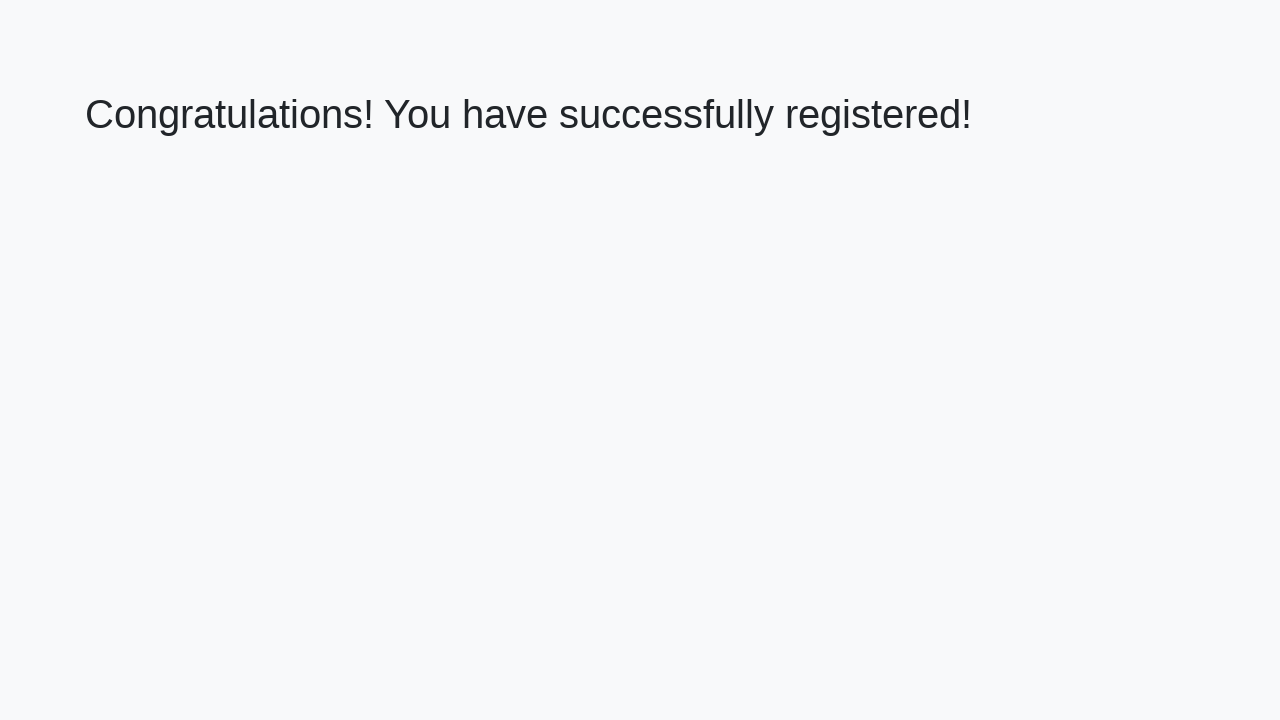